Tests editing a todo item by double-clicking and entering new text

Starting URL: https://demo.playwright.dev/todomvc

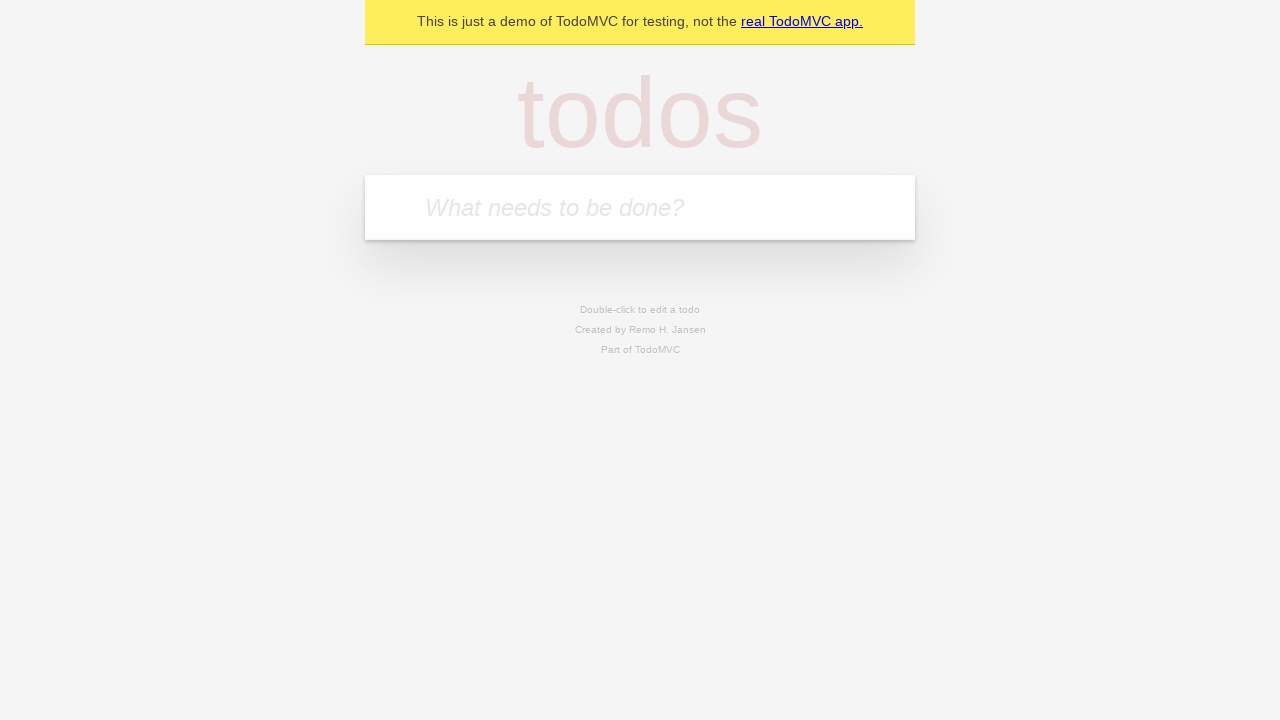

Filled todo input with 'buy some cheese' on internal:attr=[placeholder="What needs to be done?"i]
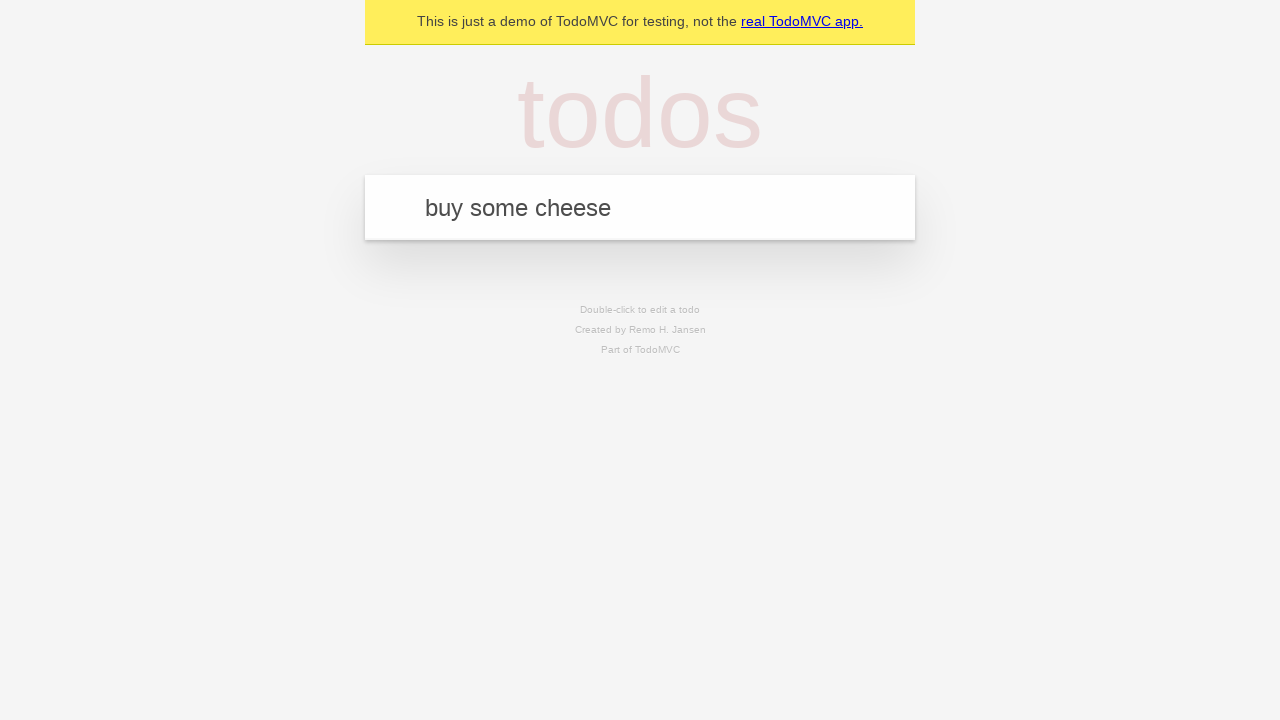

Pressed Enter to create todo 'buy some cheese' on internal:attr=[placeholder="What needs to be done?"i]
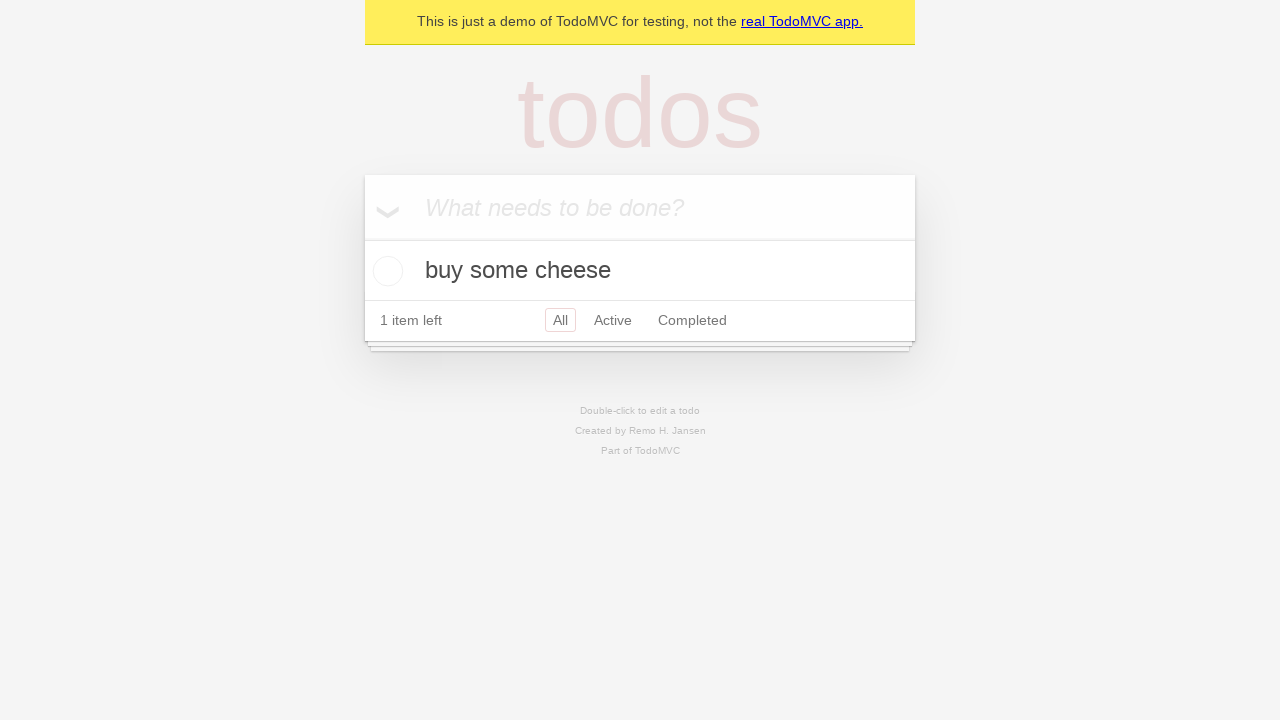

Filled todo input with 'feed the cat' on internal:attr=[placeholder="What needs to be done?"i]
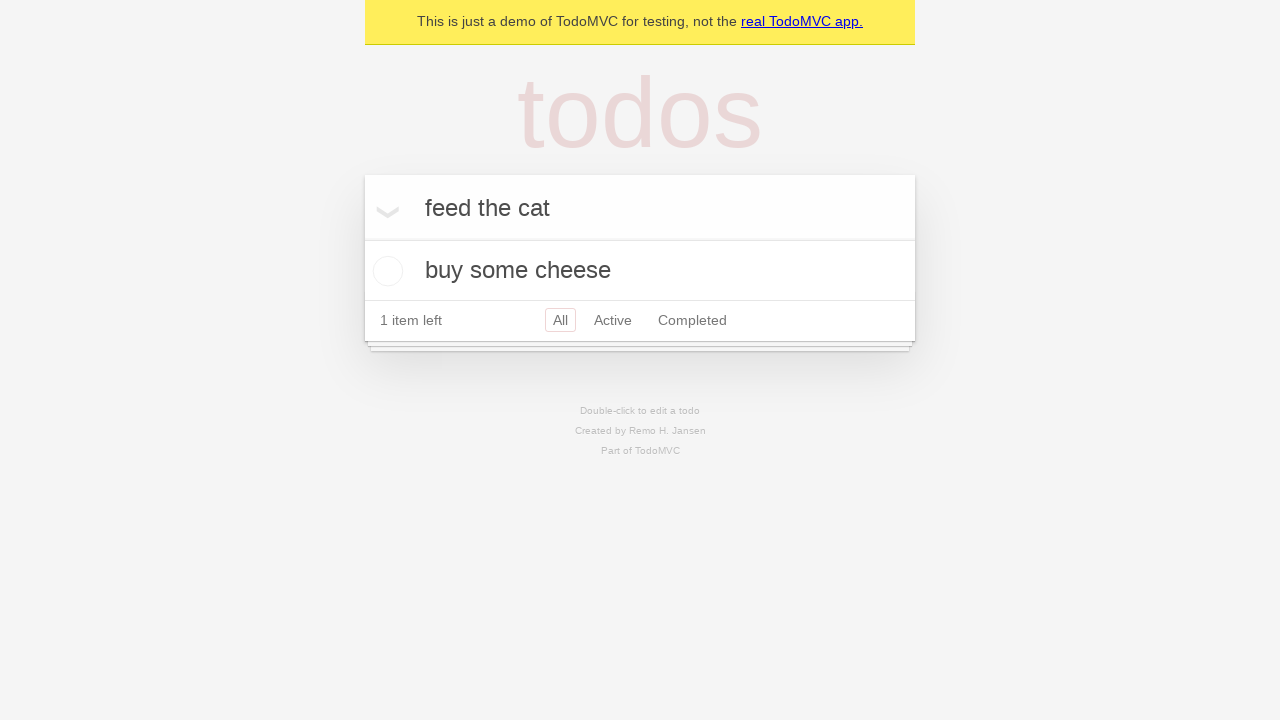

Pressed Enter to create todo 'feed the cat' on internal:attr=[placeholder="What needs to be done?"i]
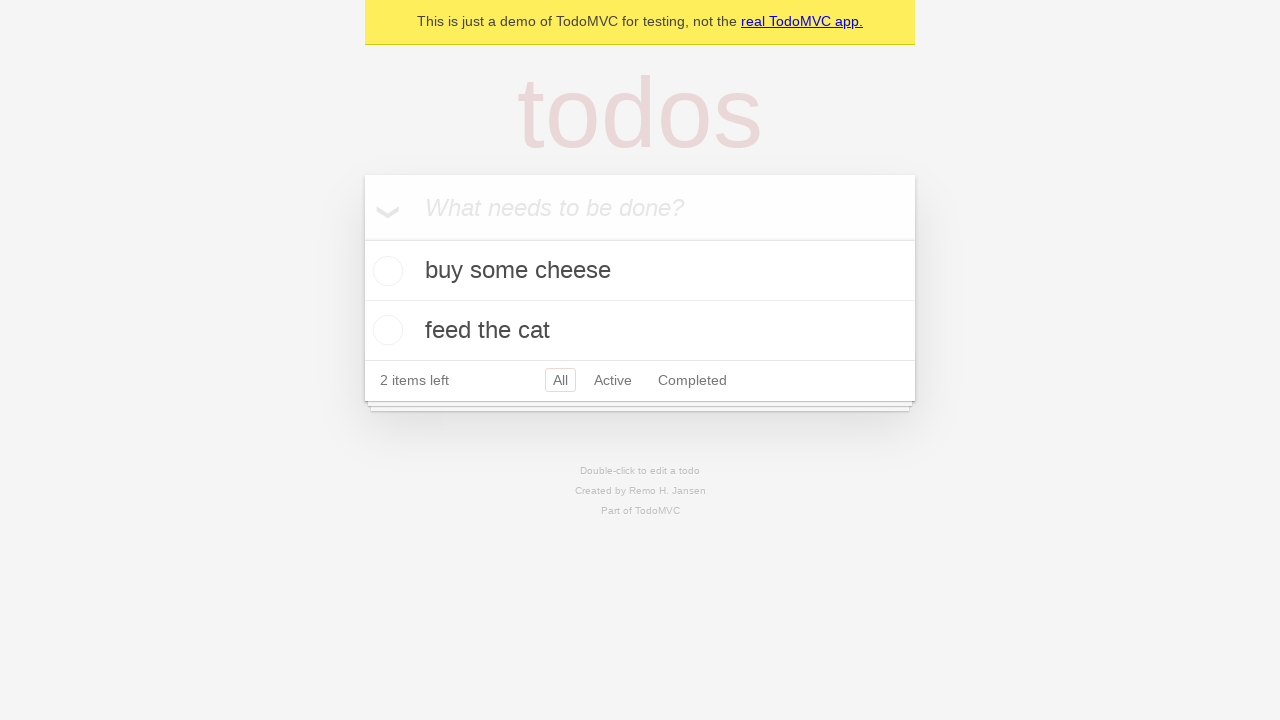

Filled todo input with 'book a doctors appointment' on internal:attr=[placeholder="What needs to be done?"i]
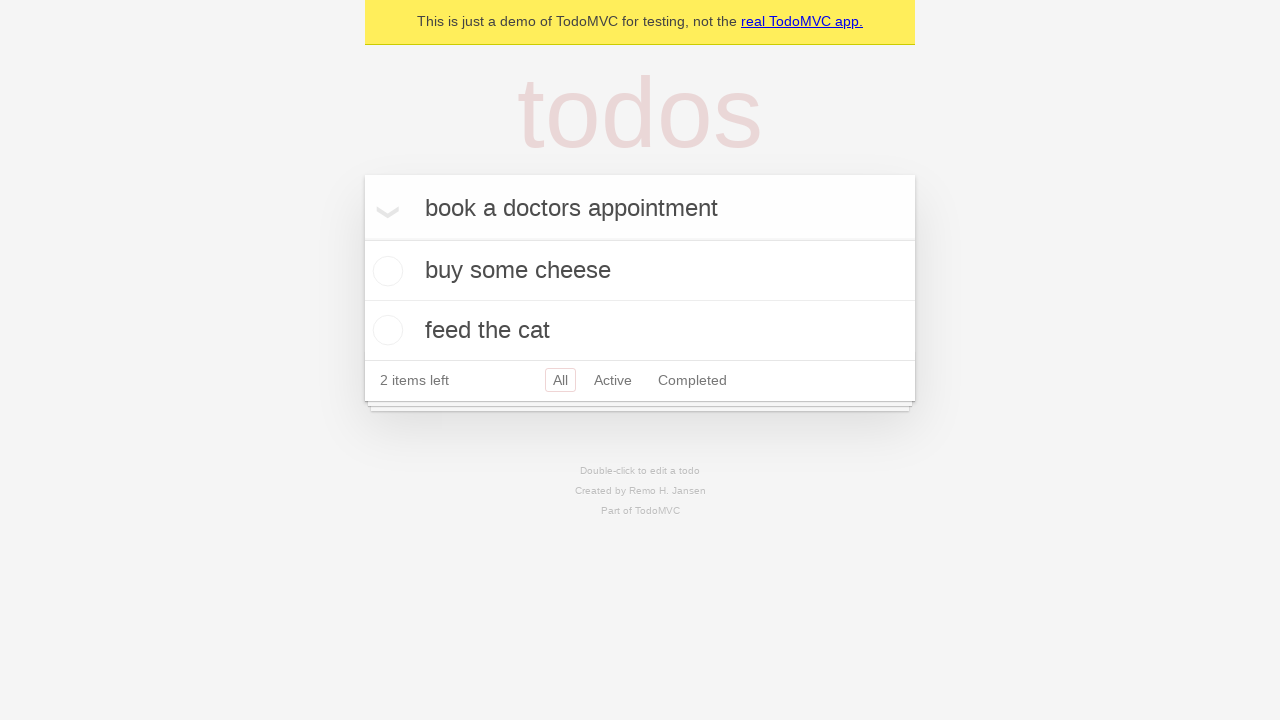

Pressed Enter to create todo 'book a doctors appointment' on internal:attr=[placeholder="What needs to be done?"i]
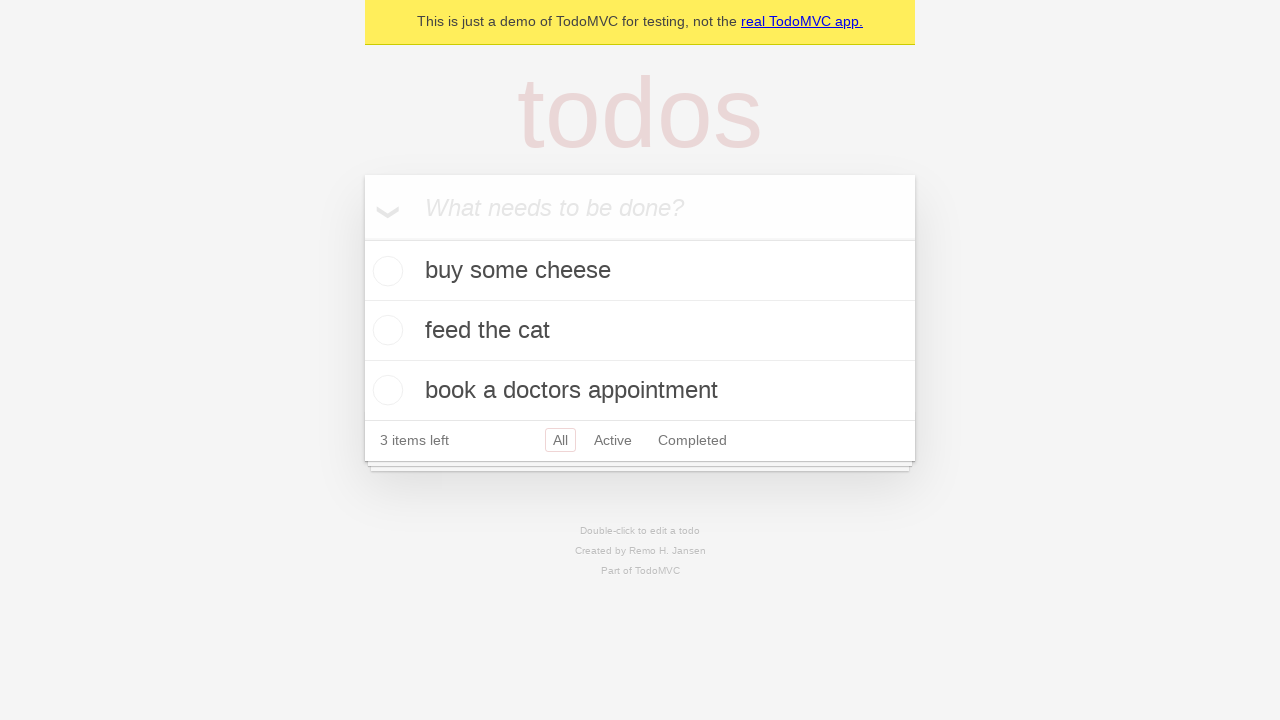

Located all todo items
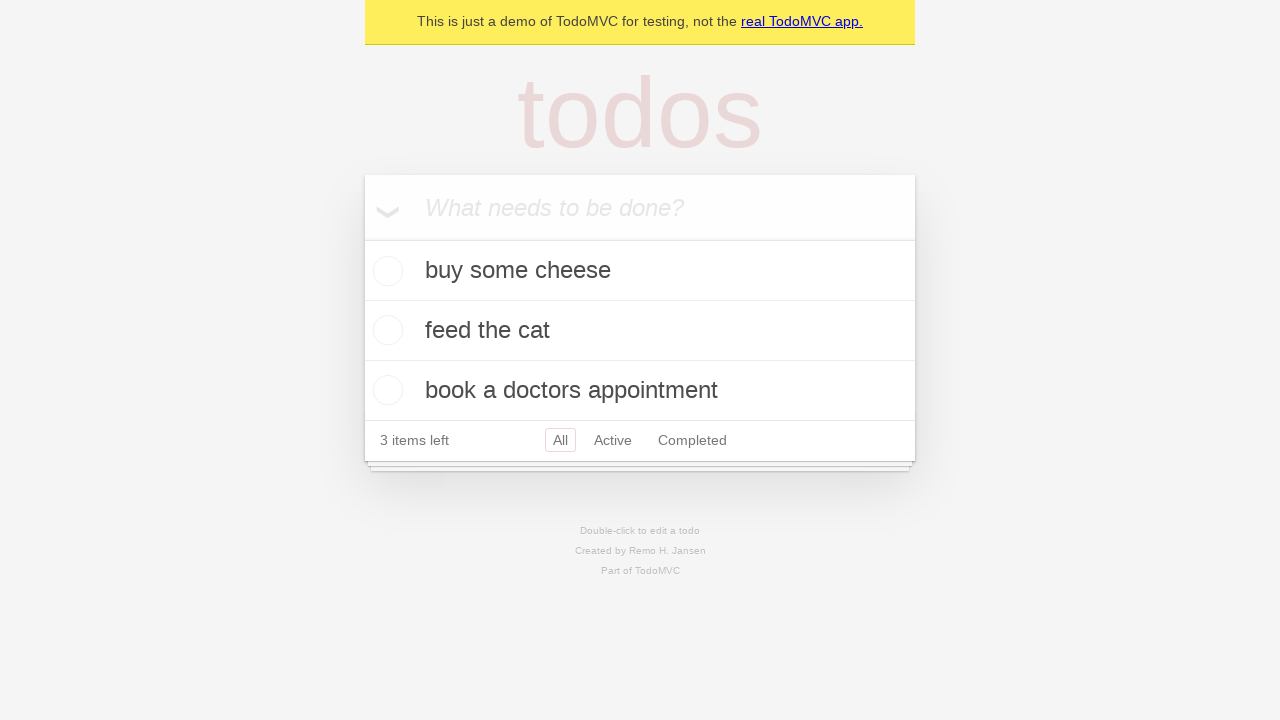

Selected second todo item
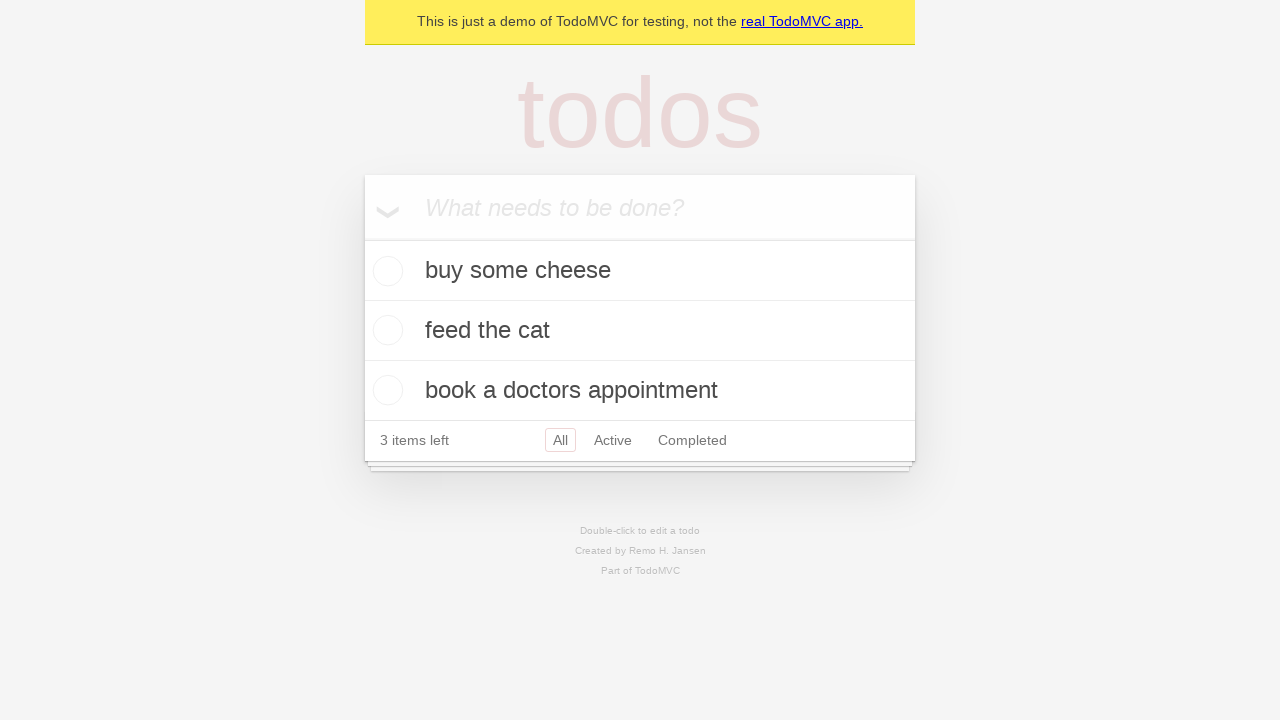

Double-clicked second todo to enter edit mode at (640, 331) on internal:testid=[data-testid="todo-item"s] >> nth=1
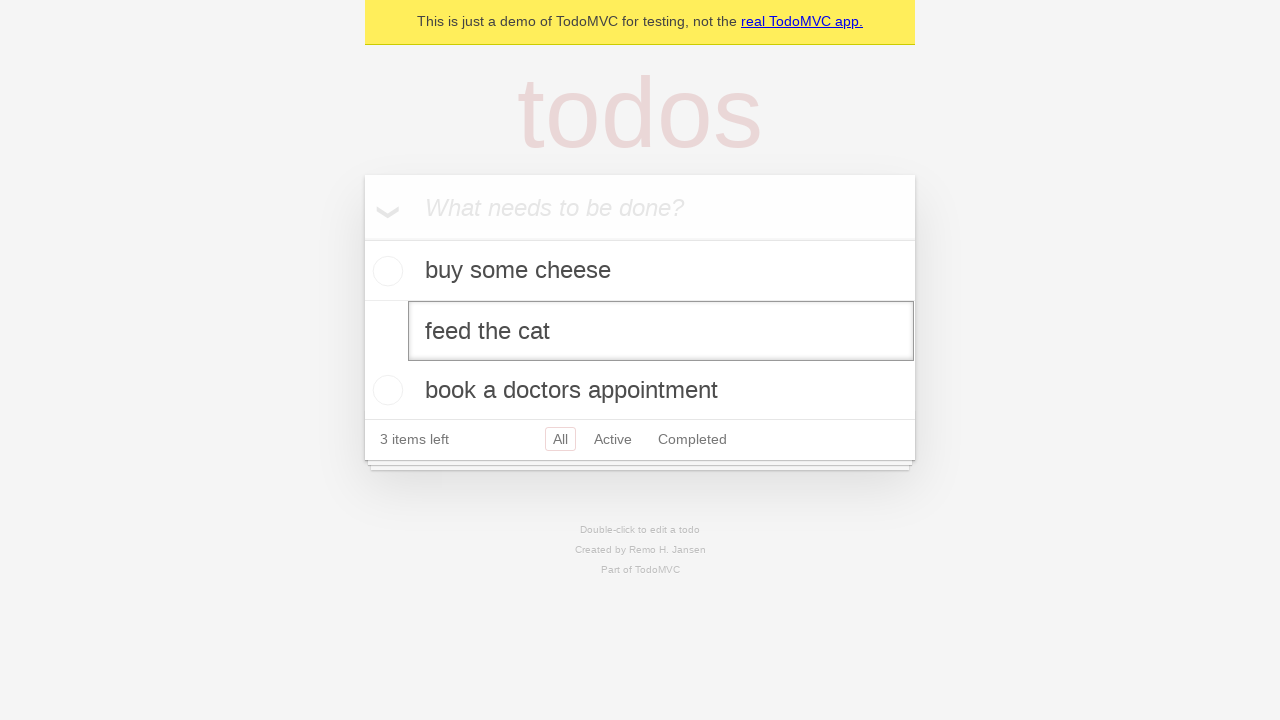

Filled edit textbox with 'buy some sausages' on internal:testid=[data-testid="todo-item"s] >> nth=1 >> internal:role=textbox[nam
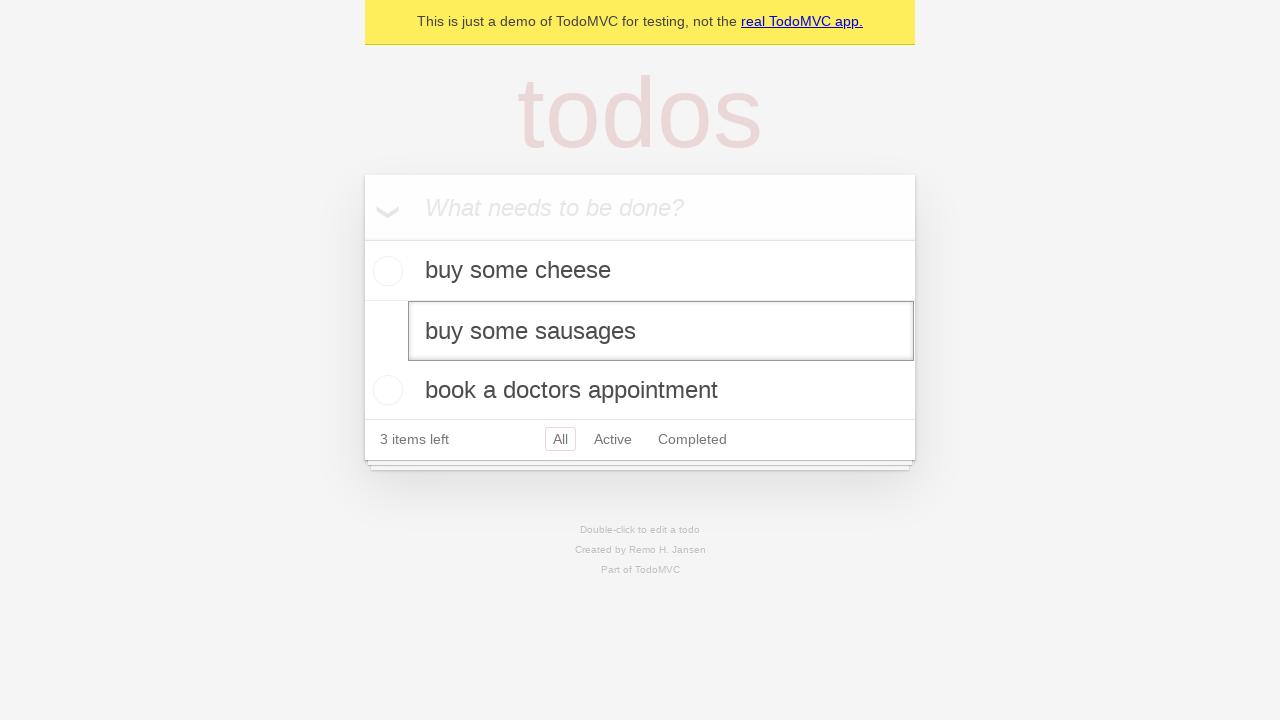

Pressed Enter to confirm todo edit on internal:testid=[data-testid="todo-item"s] >> nth=1 >> internal:role=textbox[nam
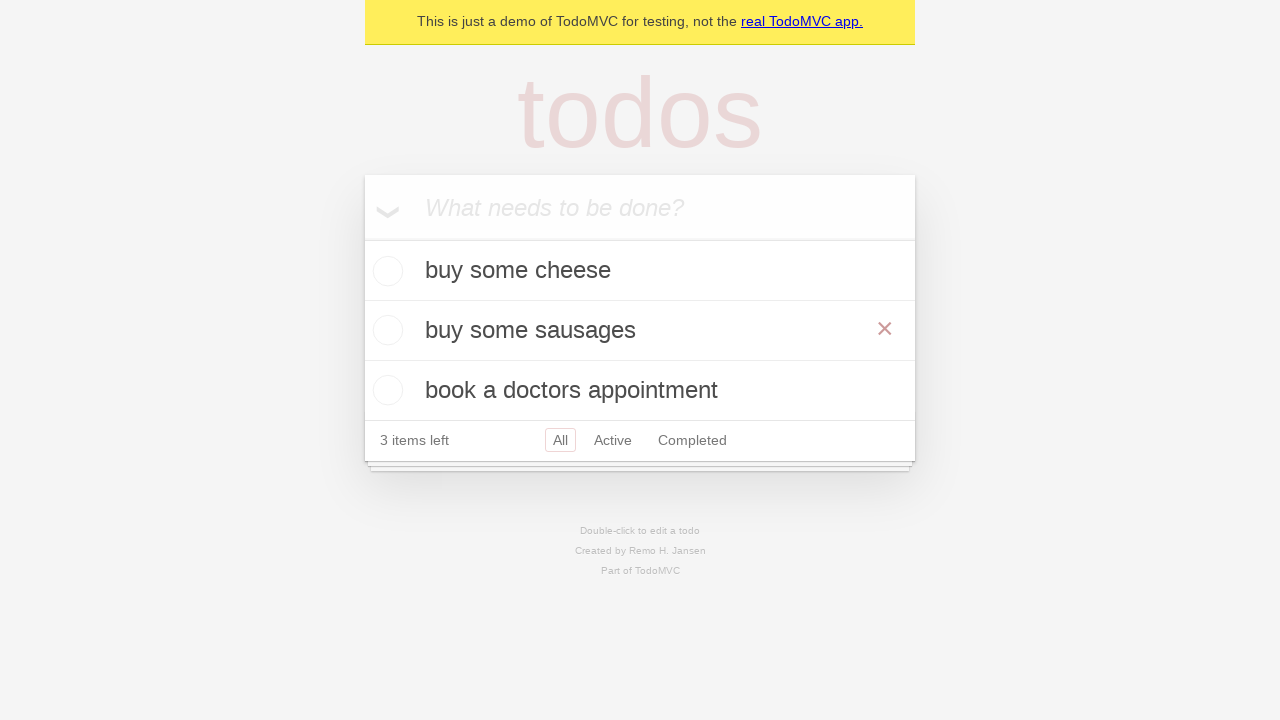

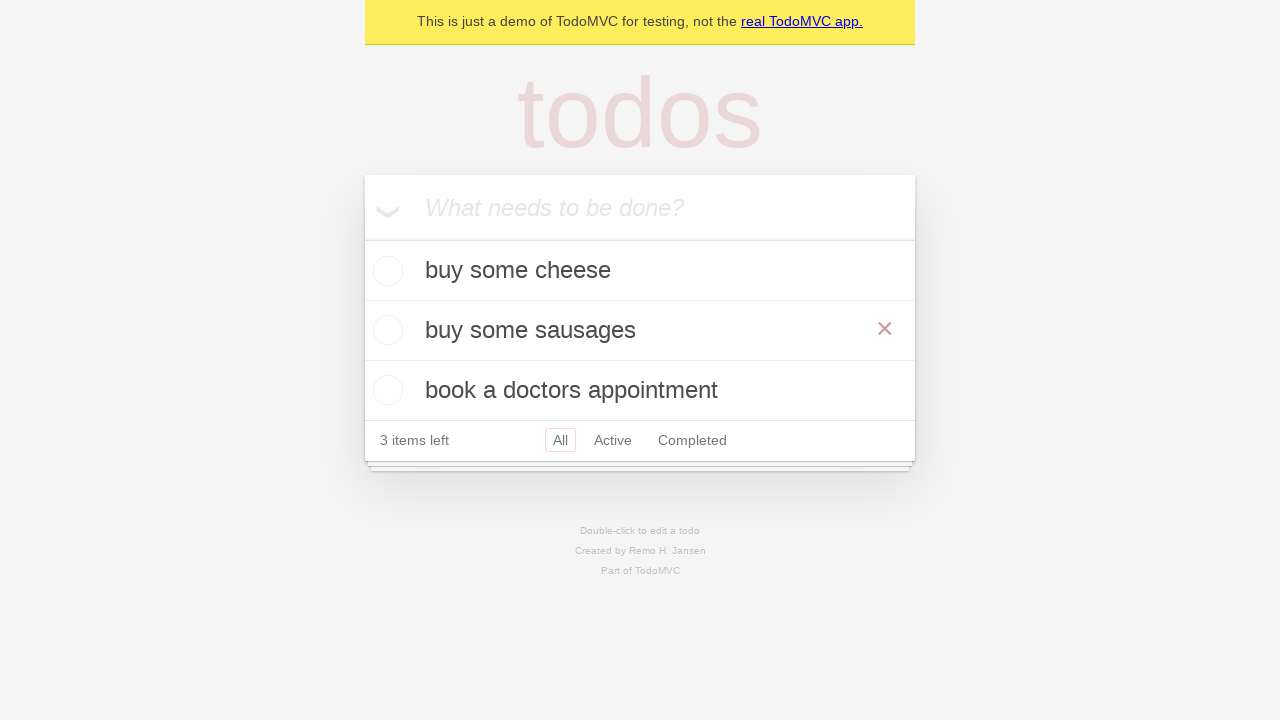